Tests clicking a button element and verifies that a message is displayed after the click action completes

Starting URL: https://eviltester.github.io/supportclasses/

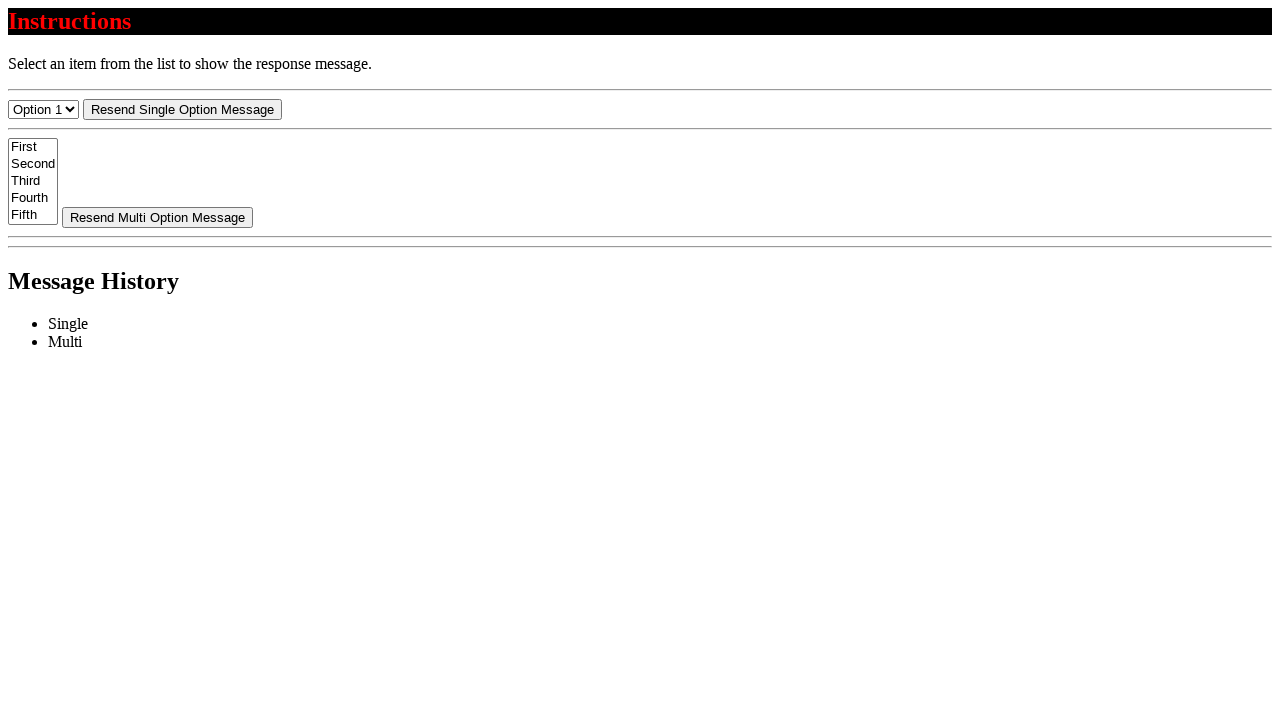

Located the button element with id 'resend-select'
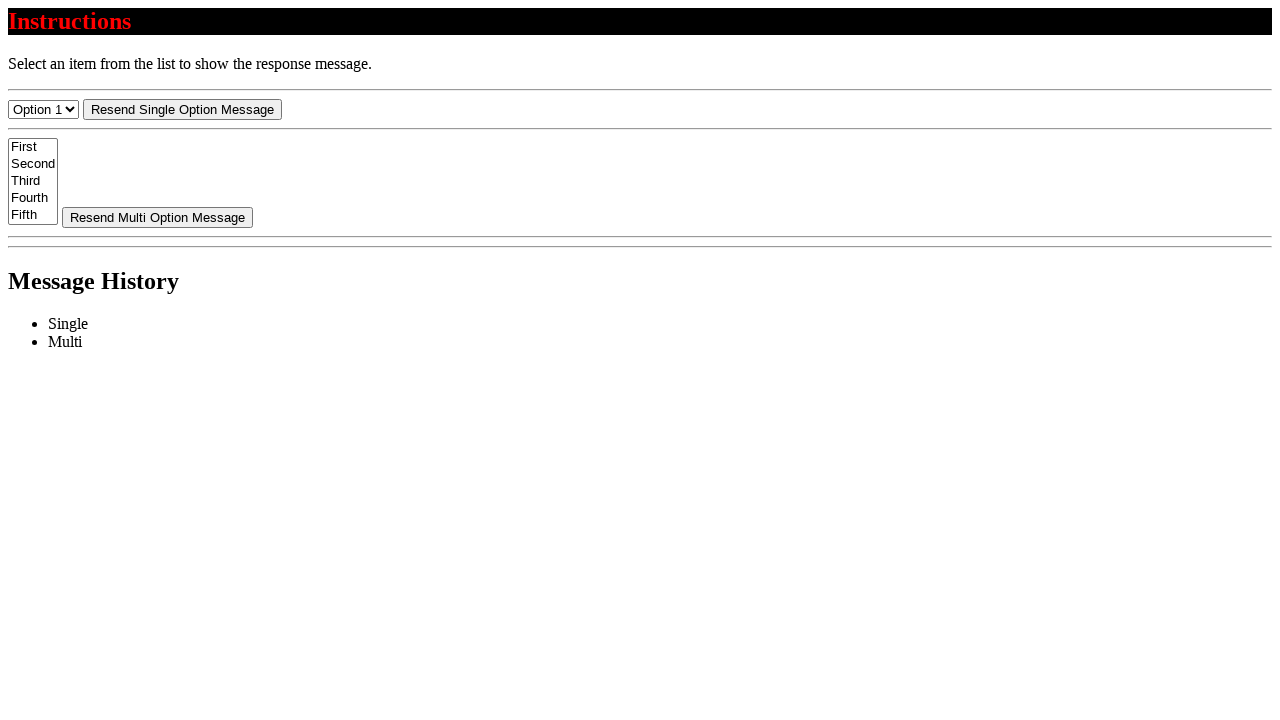

Verified button text is 'Resend Single Option Message'
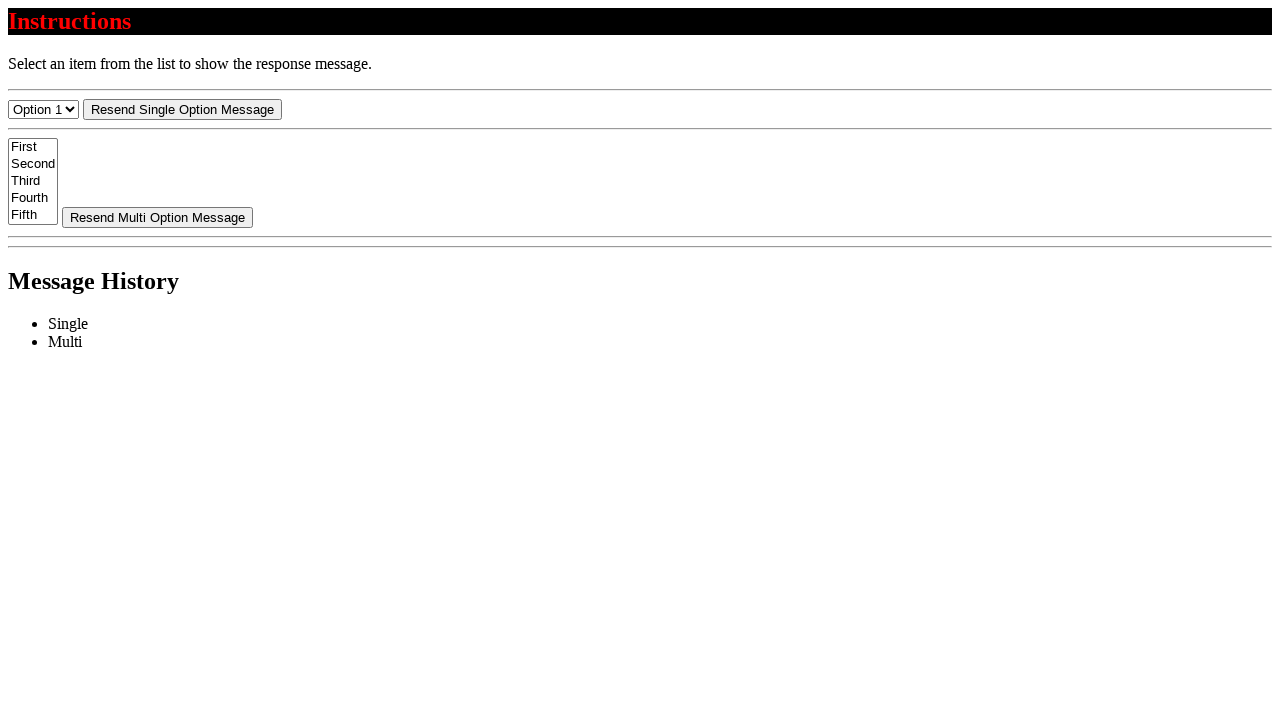

Clicked the button element at (182, 109) on #resend-select
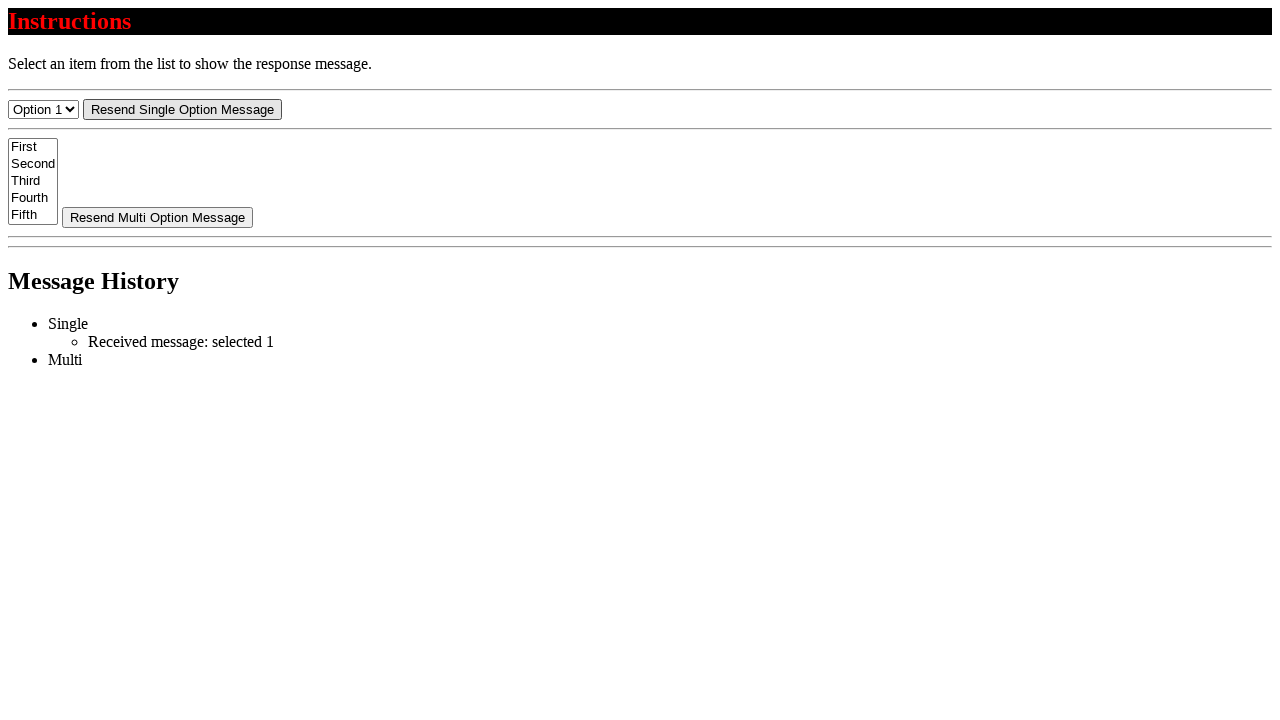

Verified that message 'Received message: selected 1' appeared after button click
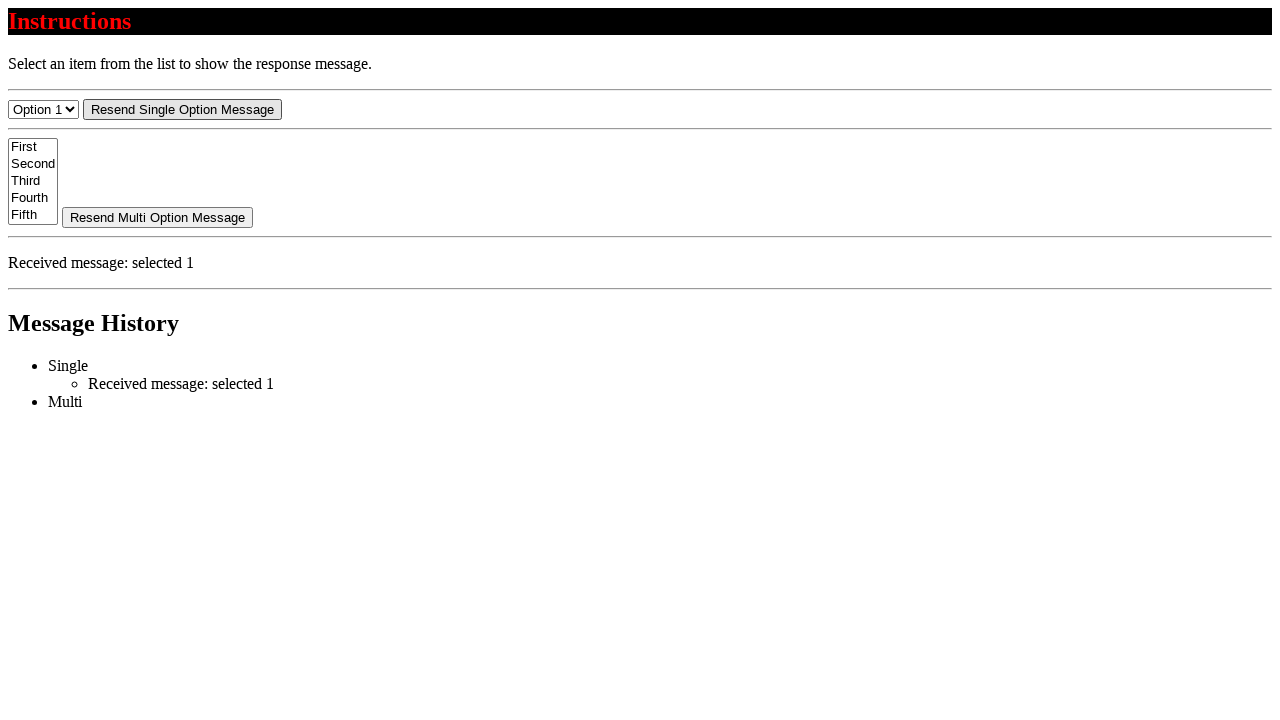

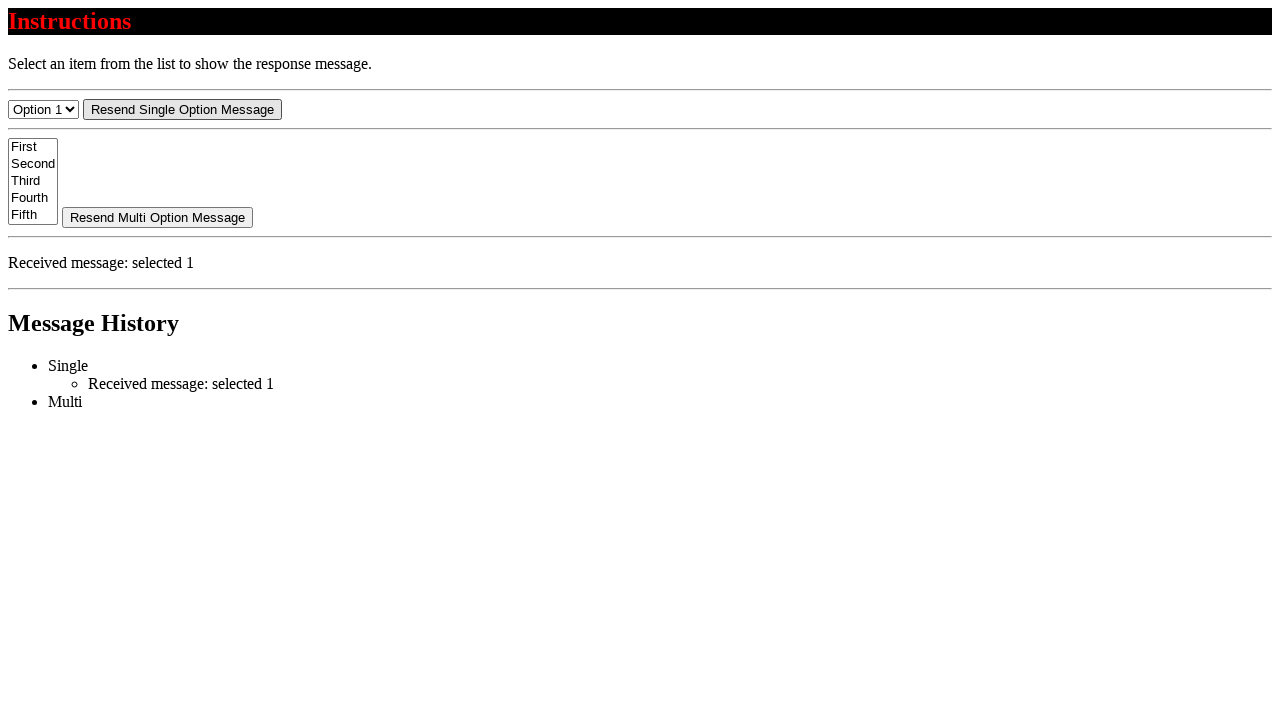